Tests Vue.js custom dropdown by selecting multiple options sequentially and verifying each selection

Starting URL: https://mikerodham.github.io/vue-dropdowns/

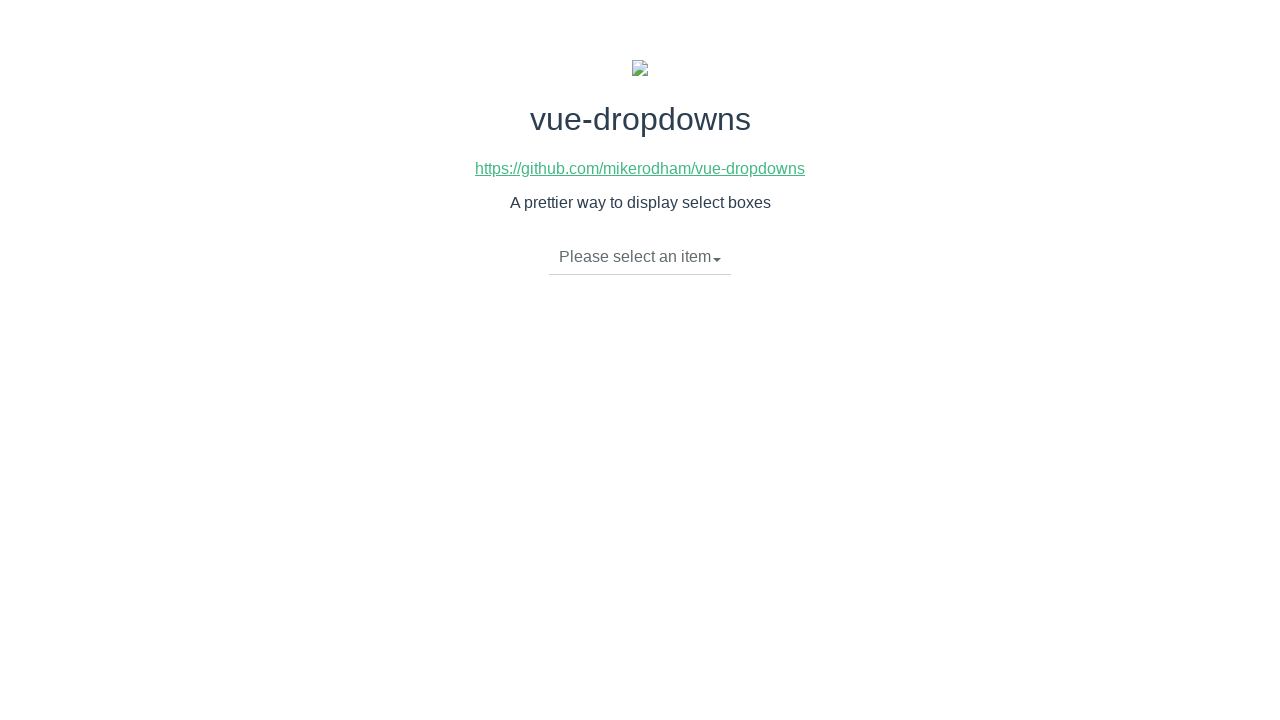

Clicked dropdown toggle to open menu at (640, 257) on li.dropdown-toggle
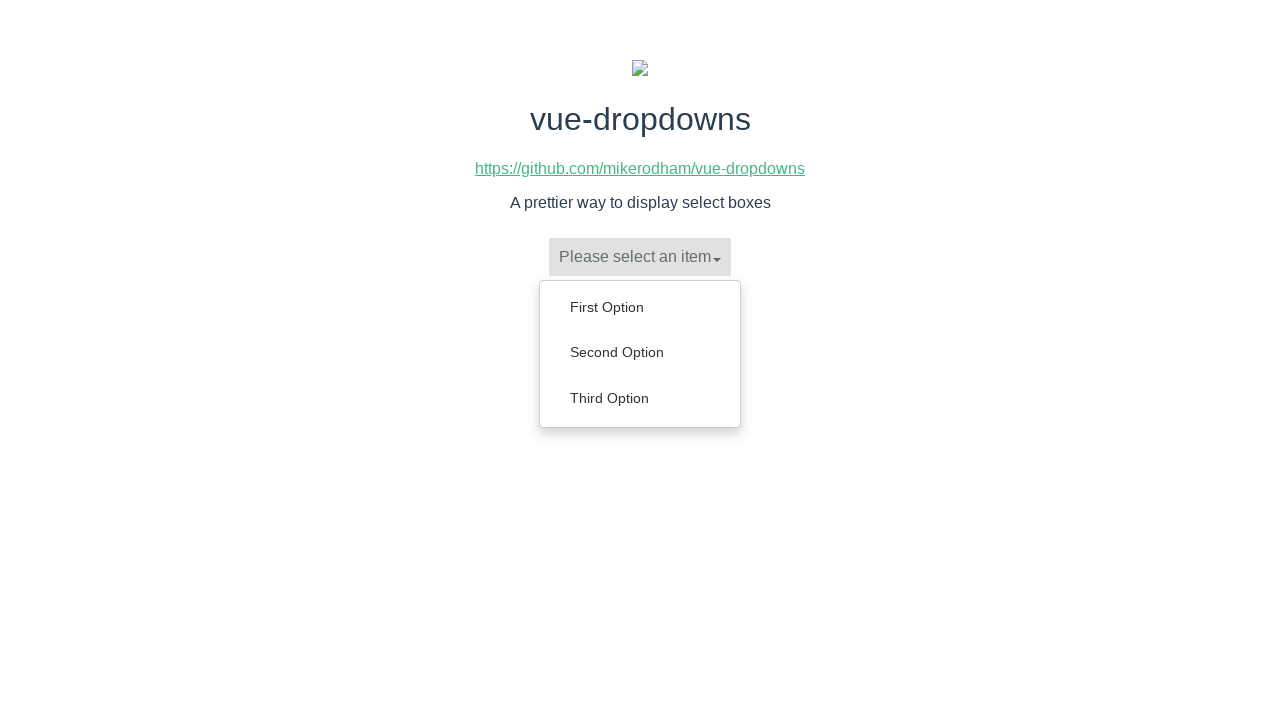

Dropdown menu items loaded
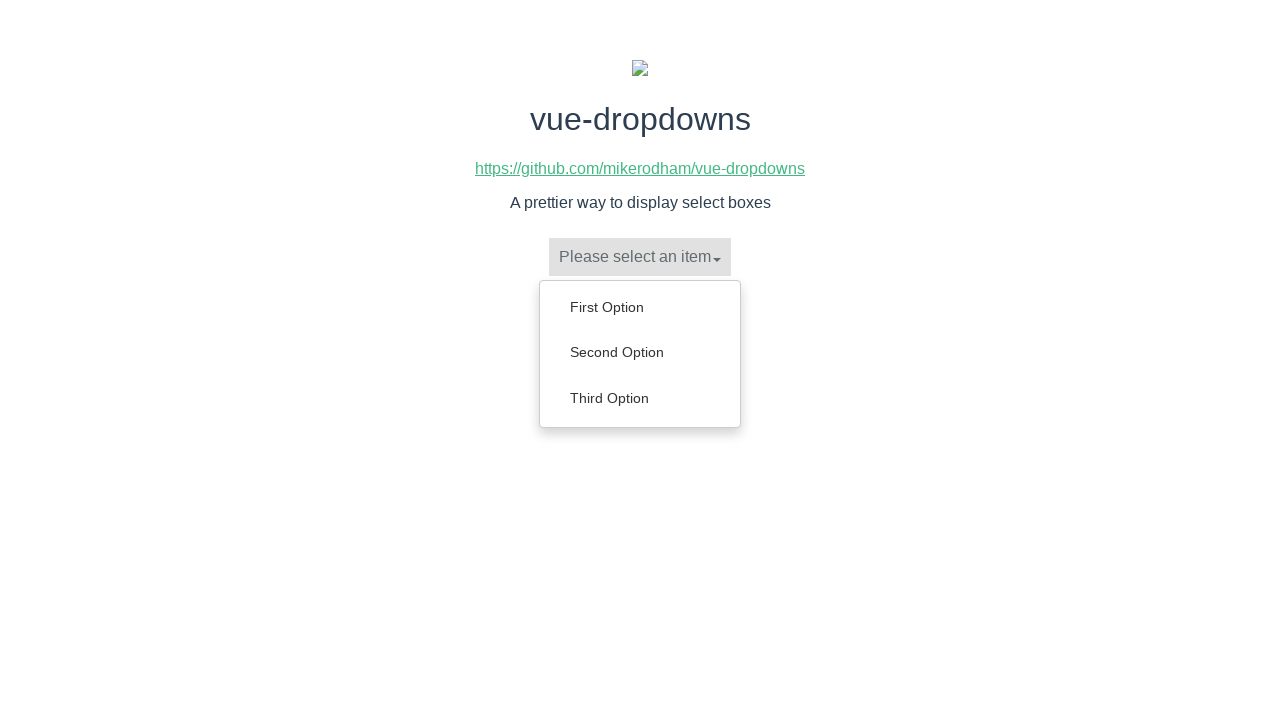

Selected 'Second Option' from dropdown menu at (640, 352) on ul.dropdown-menu li a:has-text('Second Option')
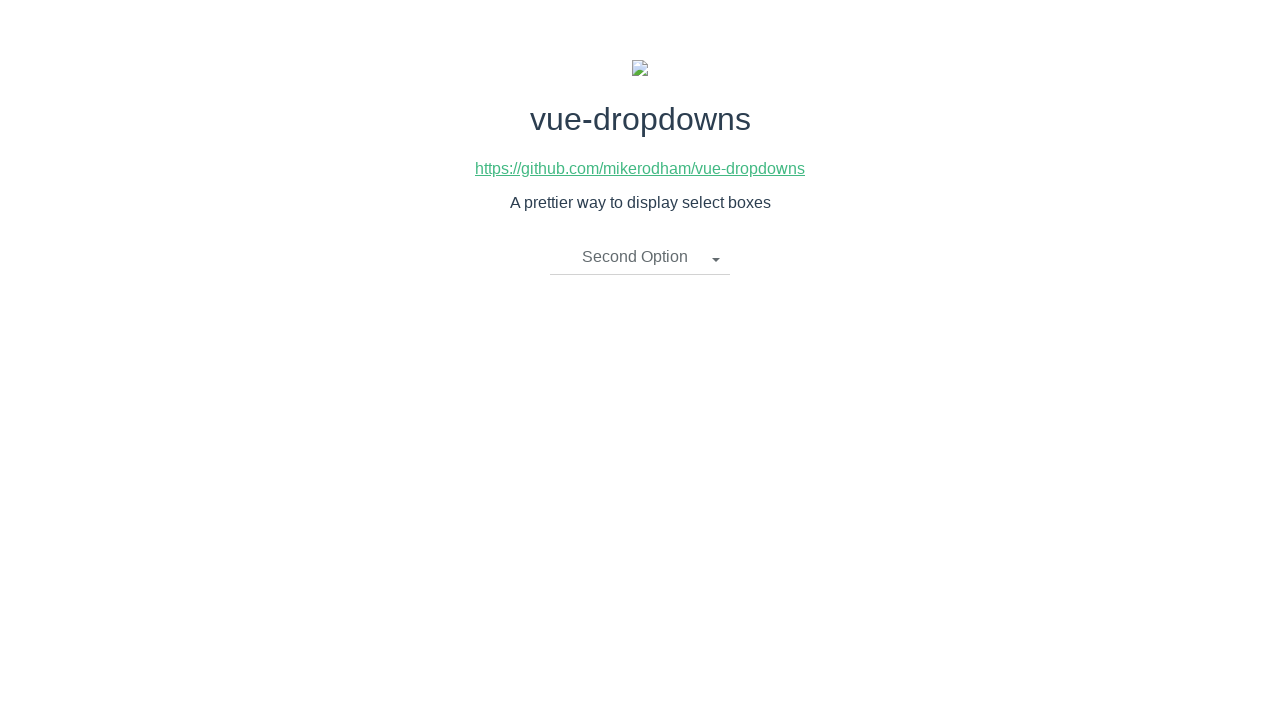

Verified 'Second Option' is now selected in dropdown
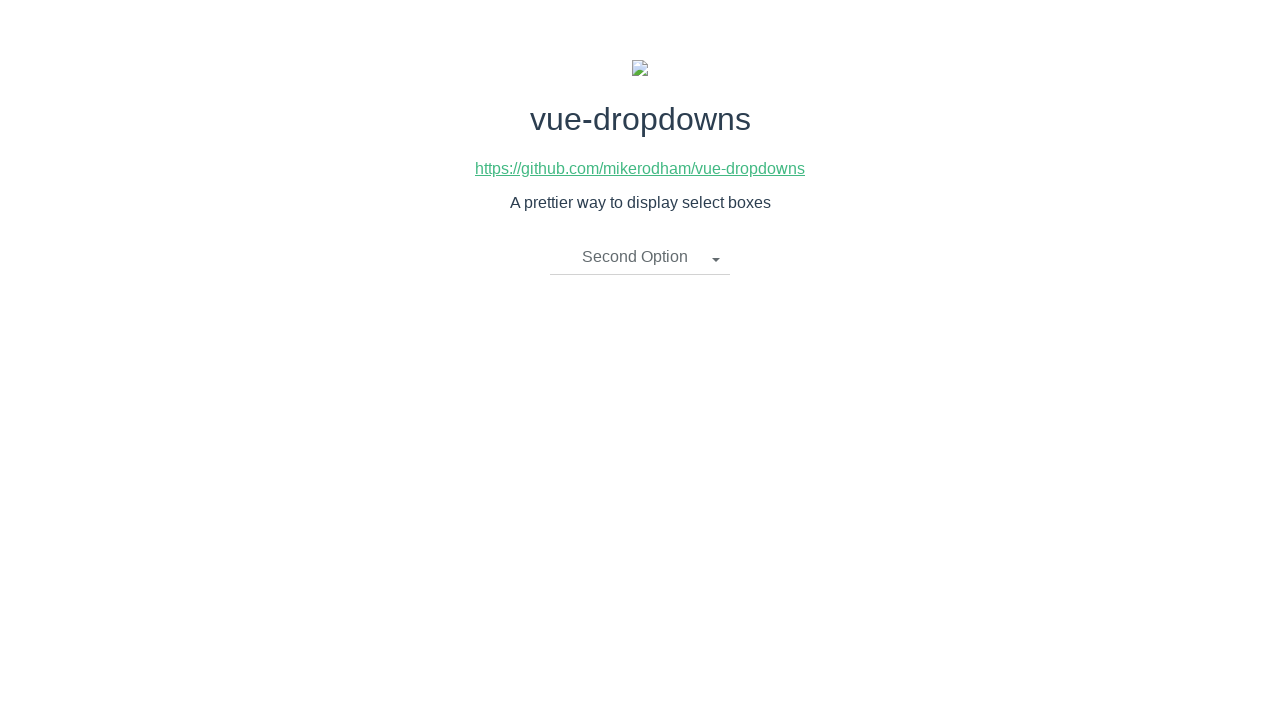

Clicked dropdown toggle to open menu at (640, 257) on li.dropdown-toggle
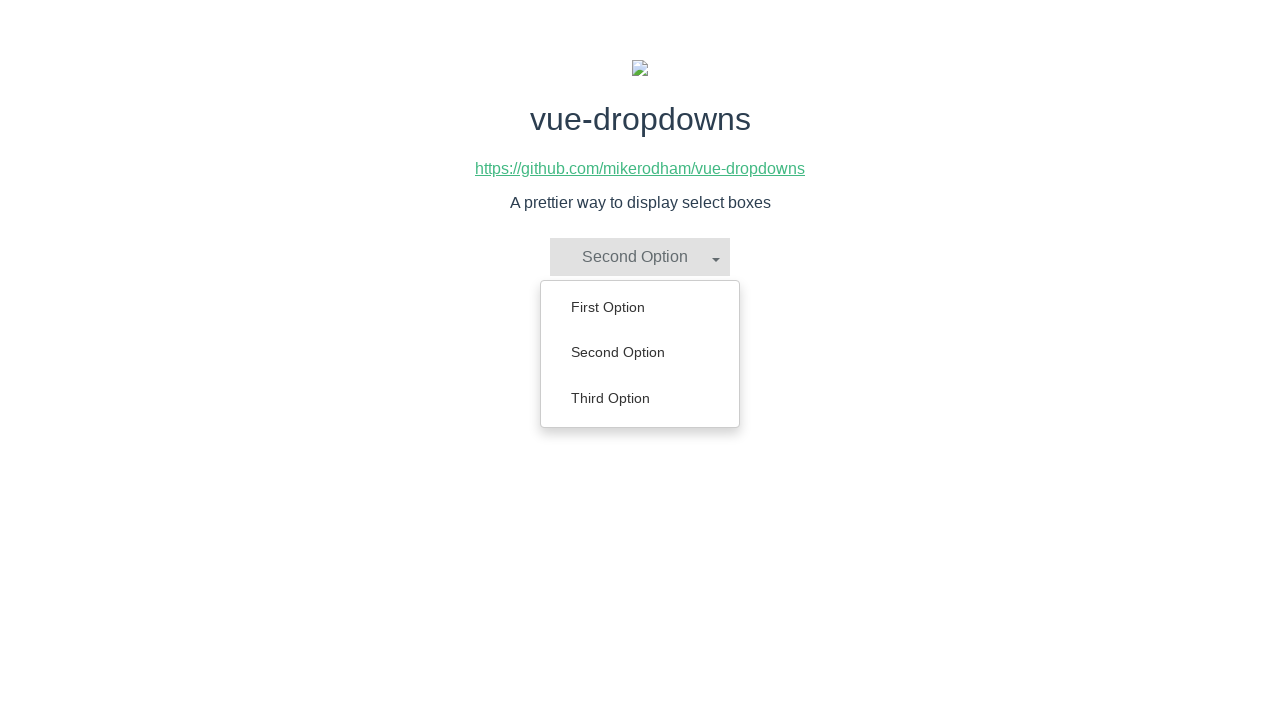

Dropdown menu items loaded
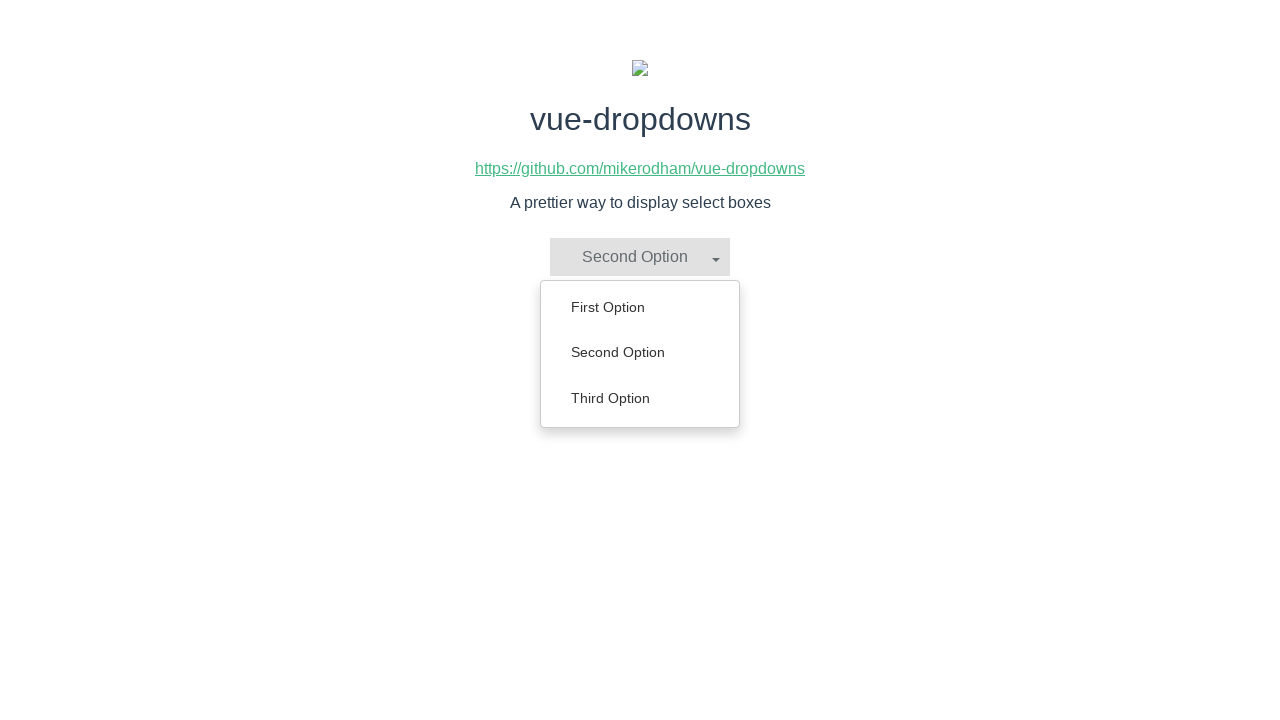

Selected 'First Option' from dropdown menu at (640, 307) on ul.dropdown-menu li a:has-text('First Option')
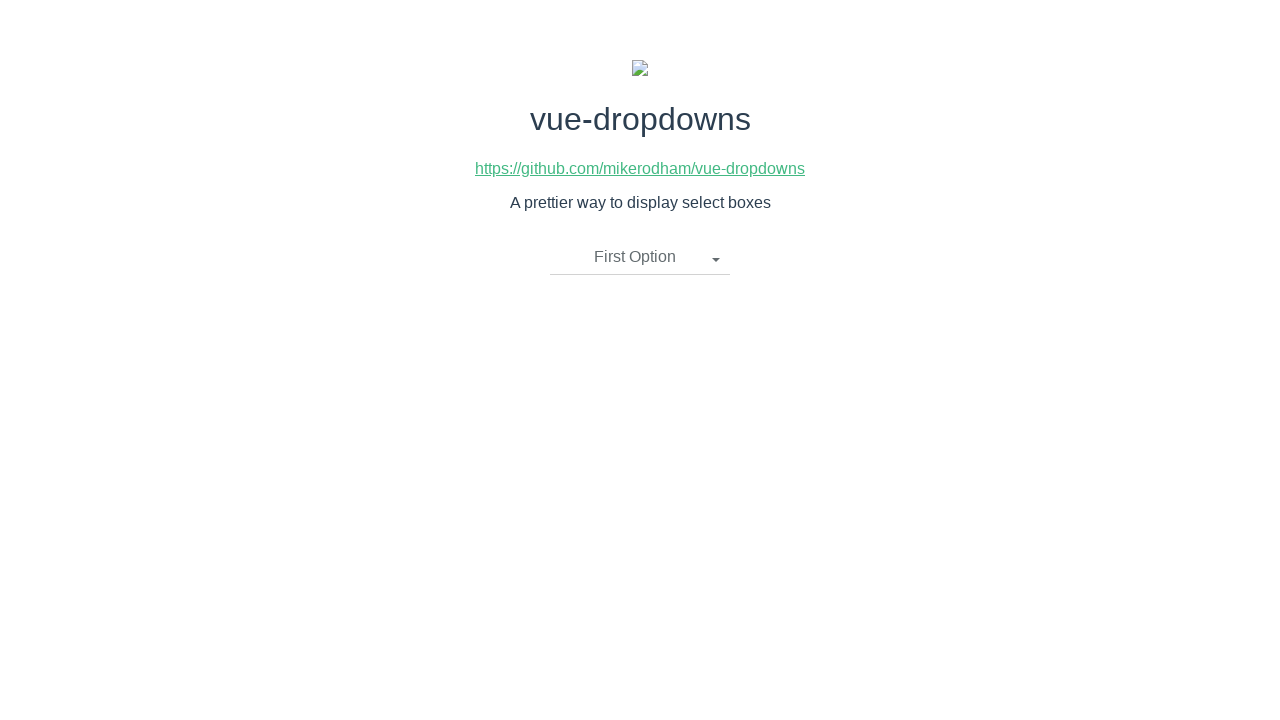

Verified 'First Option' is now selected in dropdown
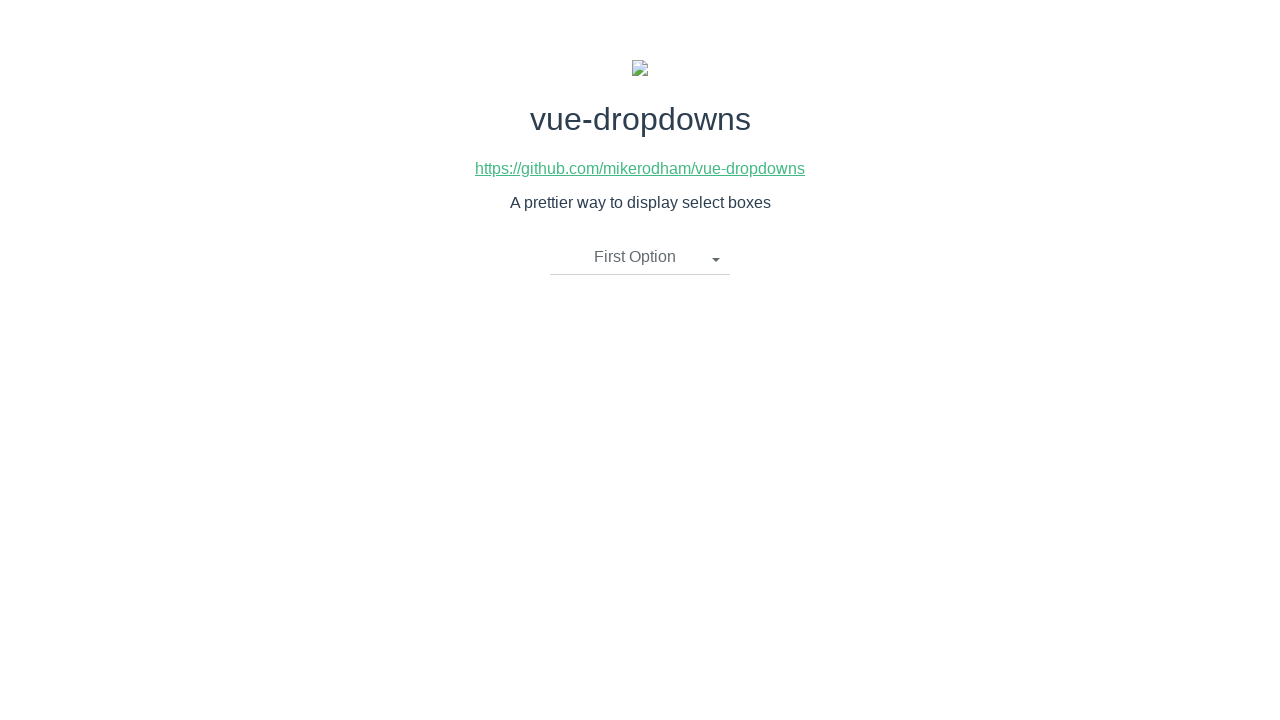

Clicked dropdown toggle to open menu at (640, 257) on li.dropdown-toggle
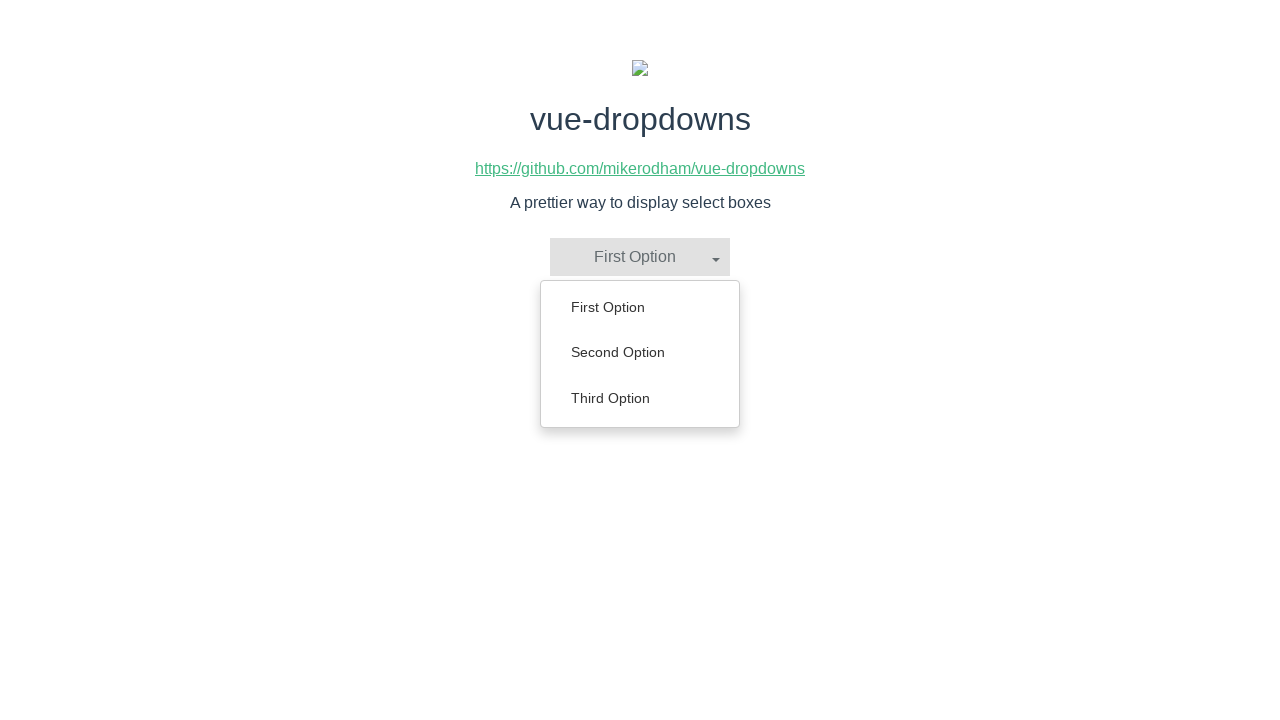

Dropdown menu items loaded
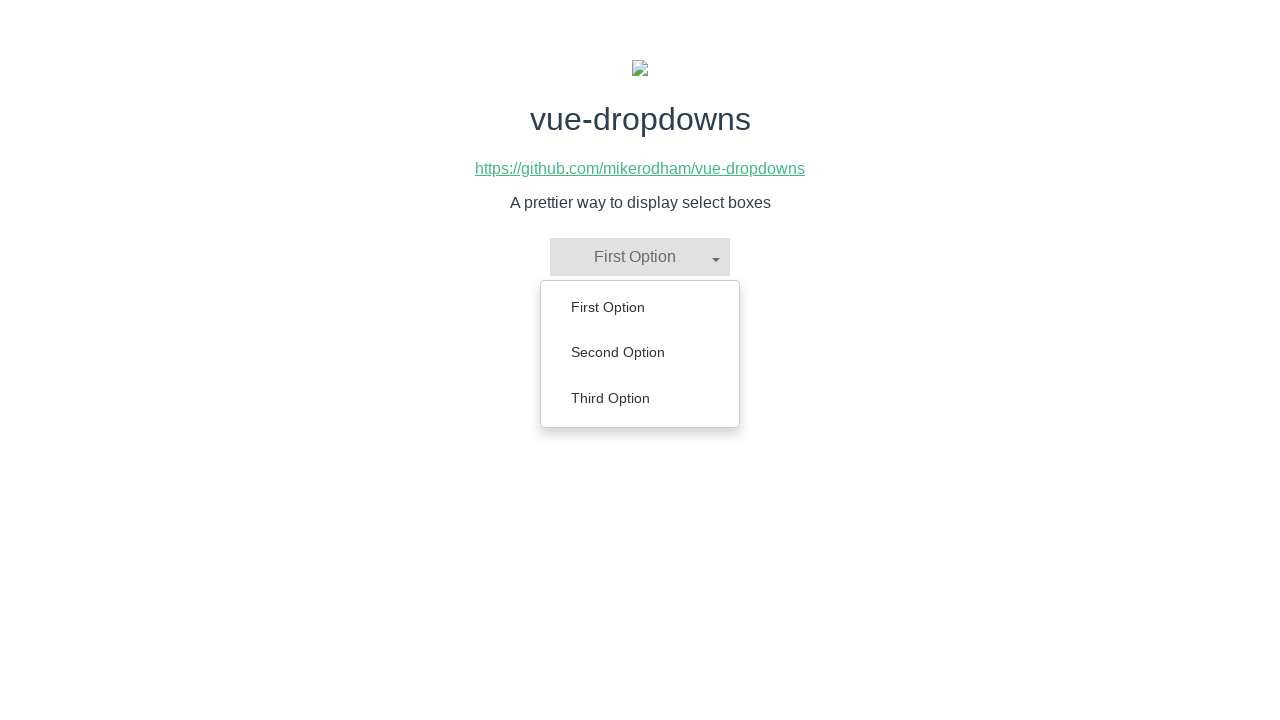

Selected 'Third Option' from dropdown menu at (640, 398) on ul.dropdown-menu li a:has-text('Third Option')
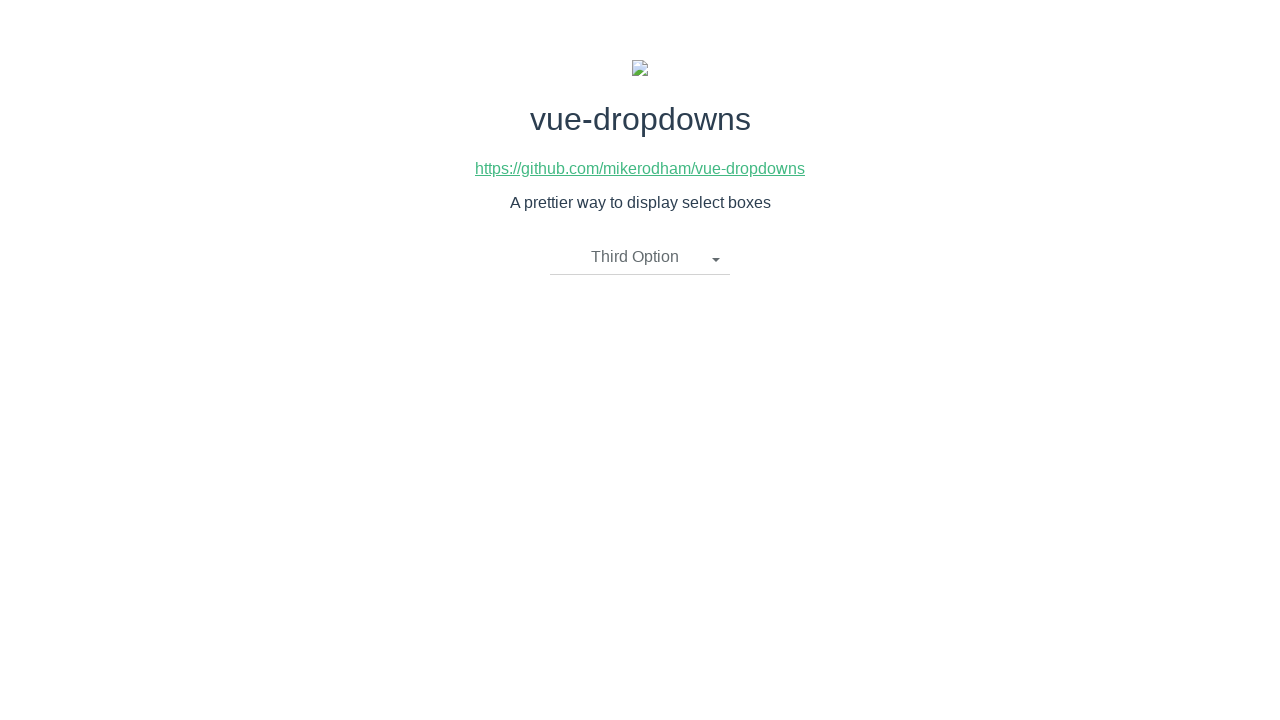

Verified 'Third Option' is now selected in dropdown
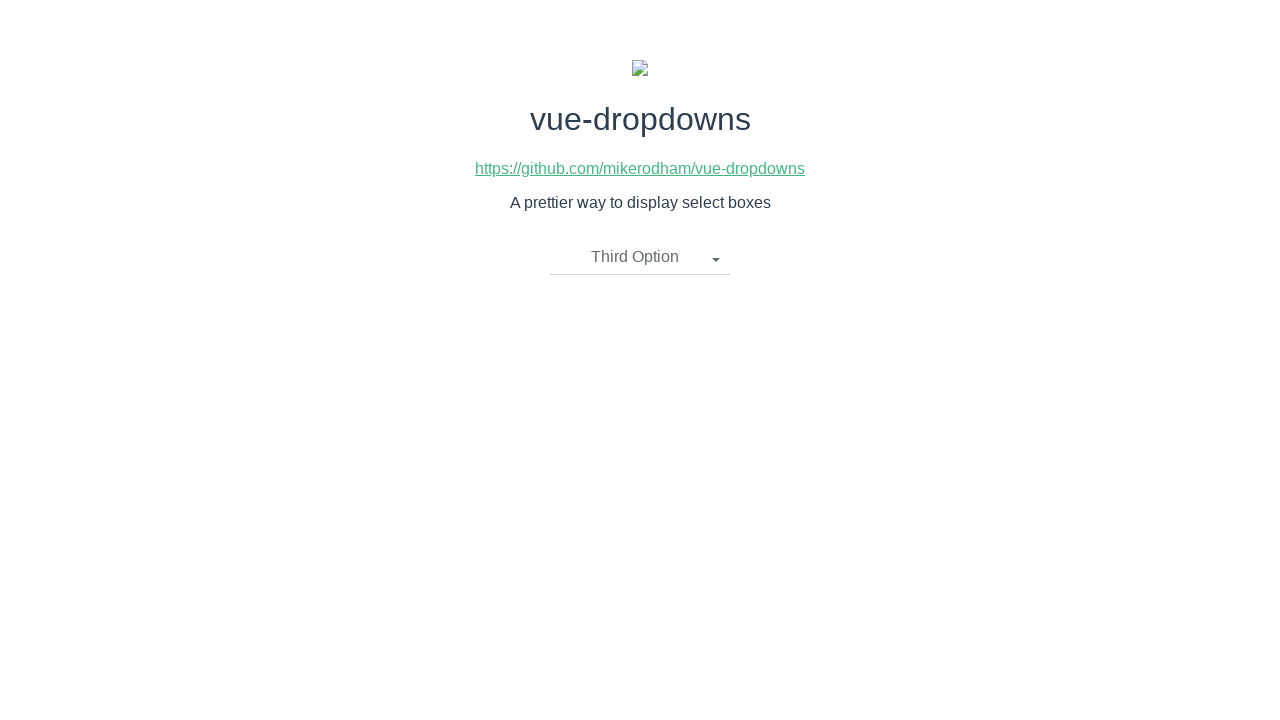

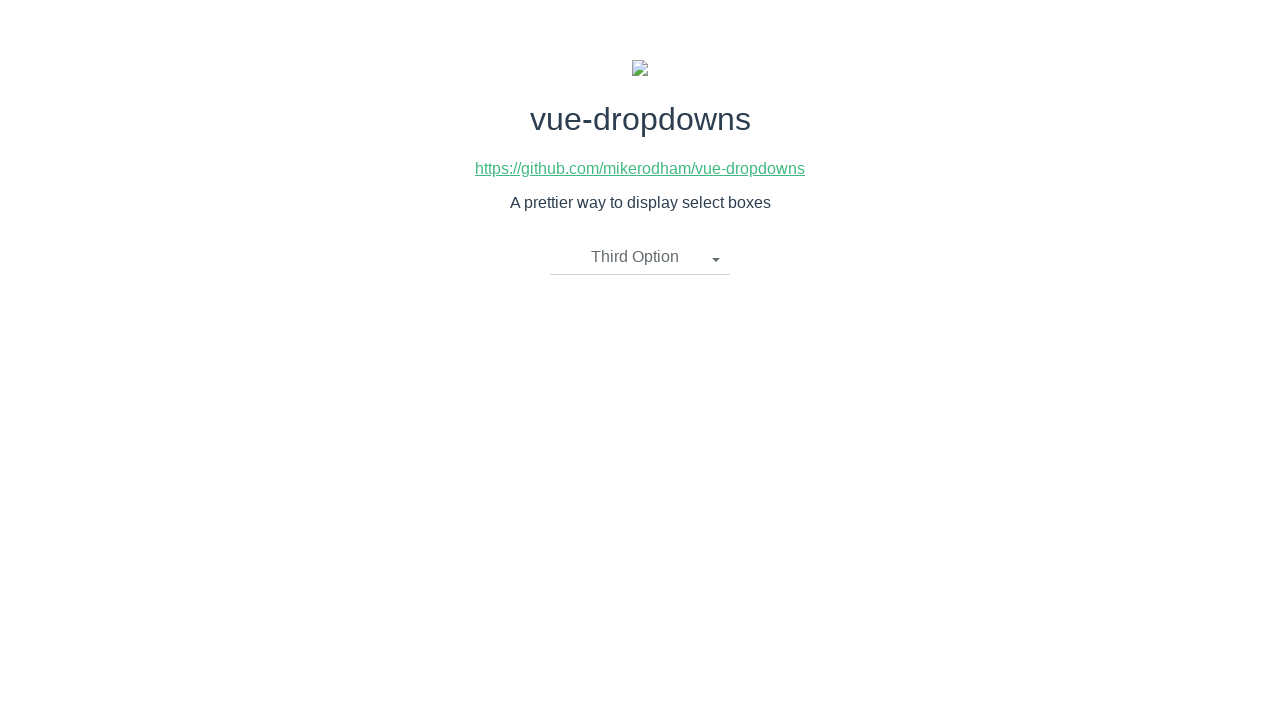